Tests calendar date picker functionality by selecting a specific date (June 15, 2027) through year, month, and day selection

Starting URL: https://rahulshettyacademy.com/seleniumPractise/#/offers

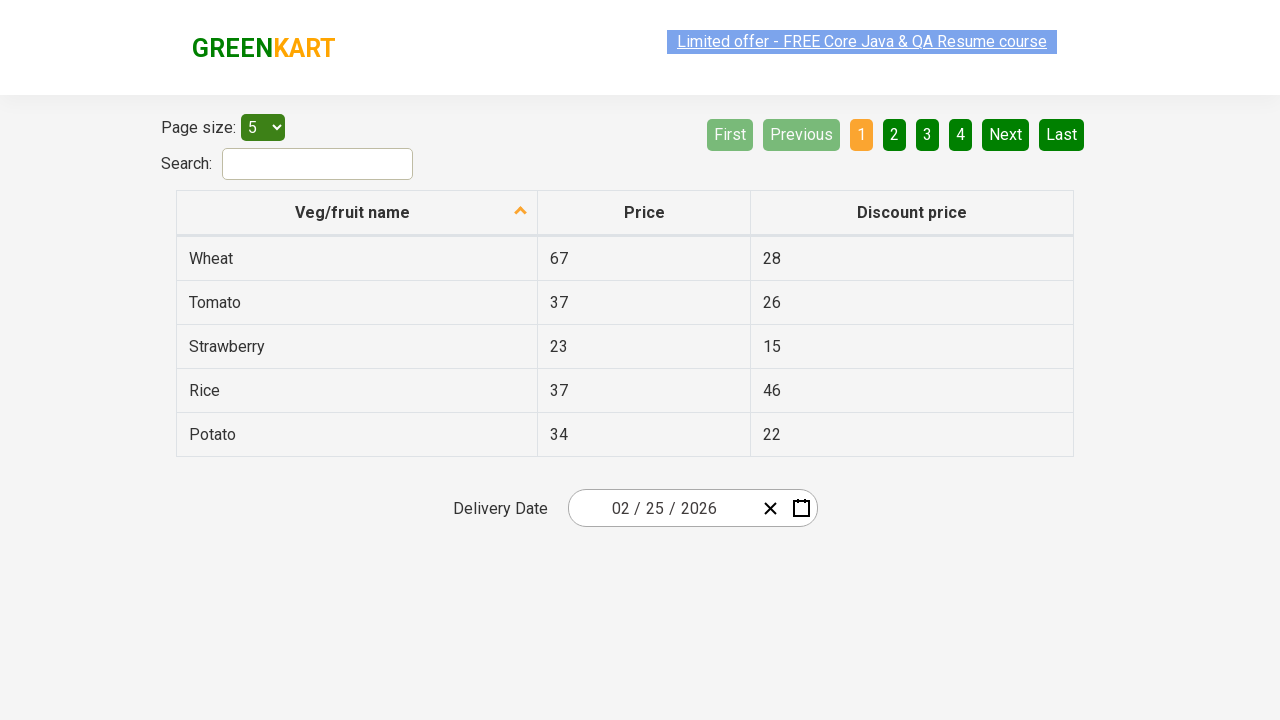

Clicked on date picker input group to open calendar at (662, 508) on .react-date-picker__inputGroup
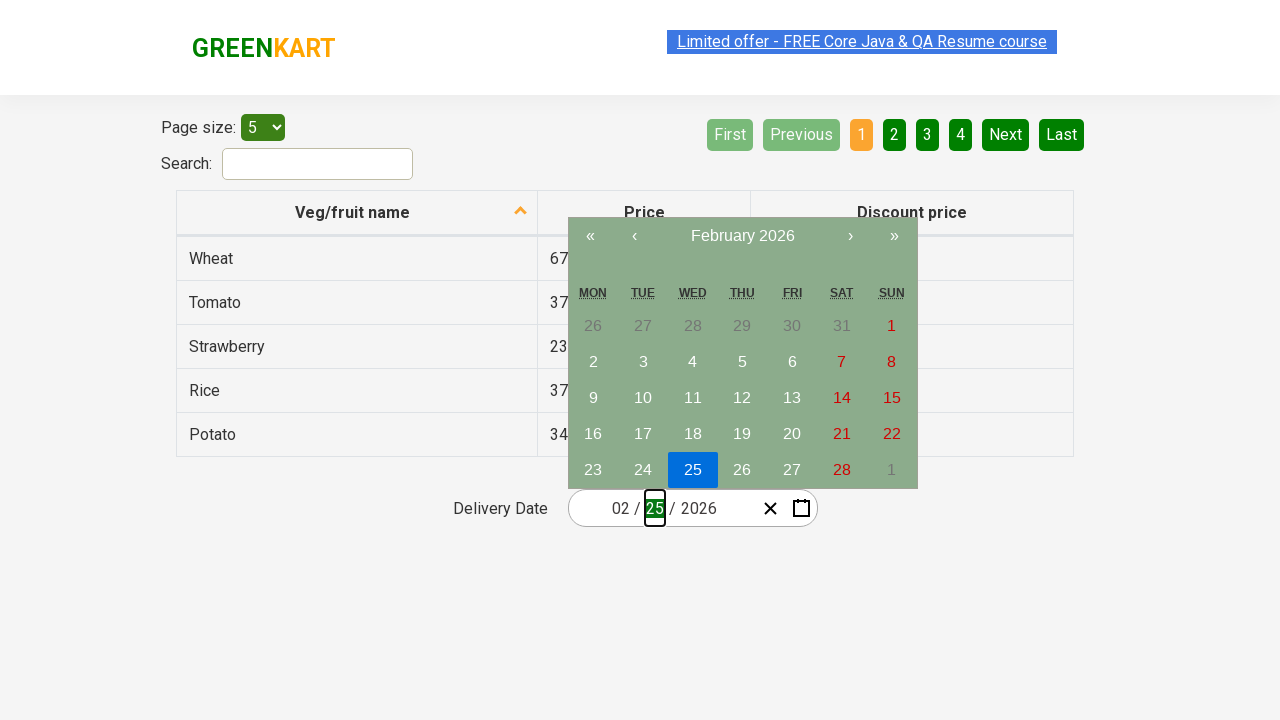

Clicked navigation label to navigate to month view at (742, 236) on .react-calendar__navigation__label
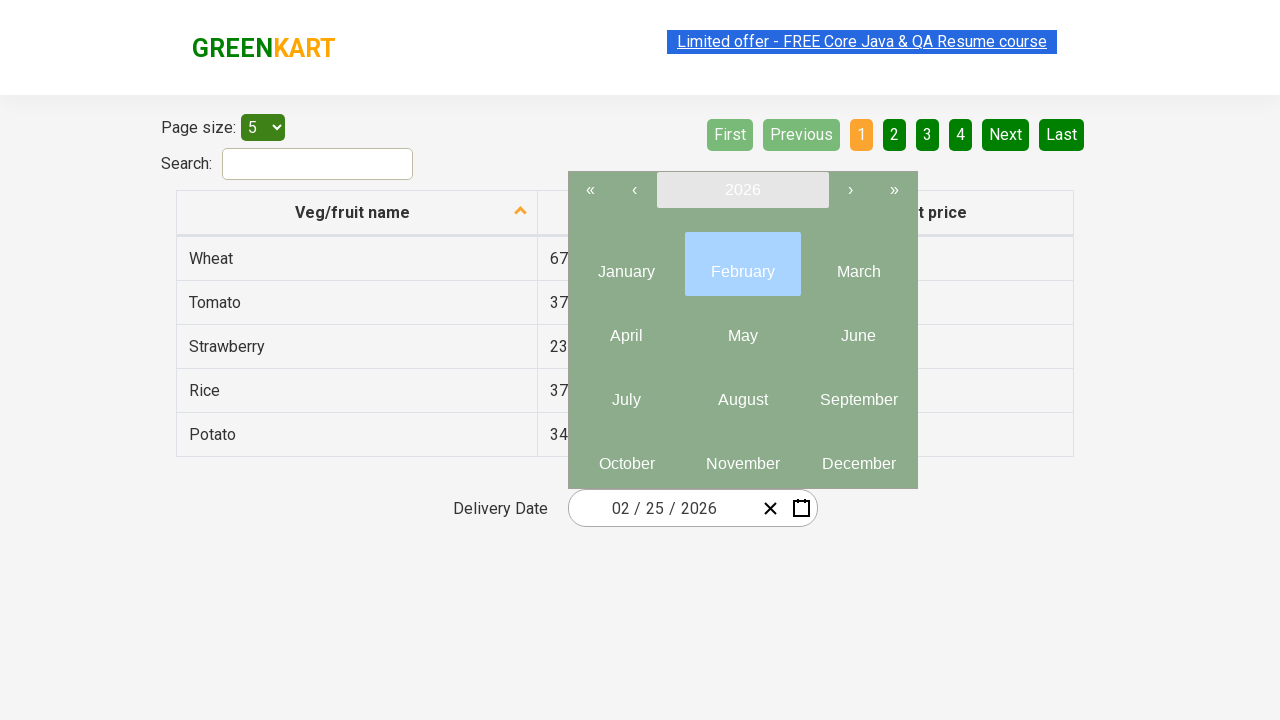

Clicked navigation label again to navigate to year view at (742, 190) on .react-calendar__navigation__label
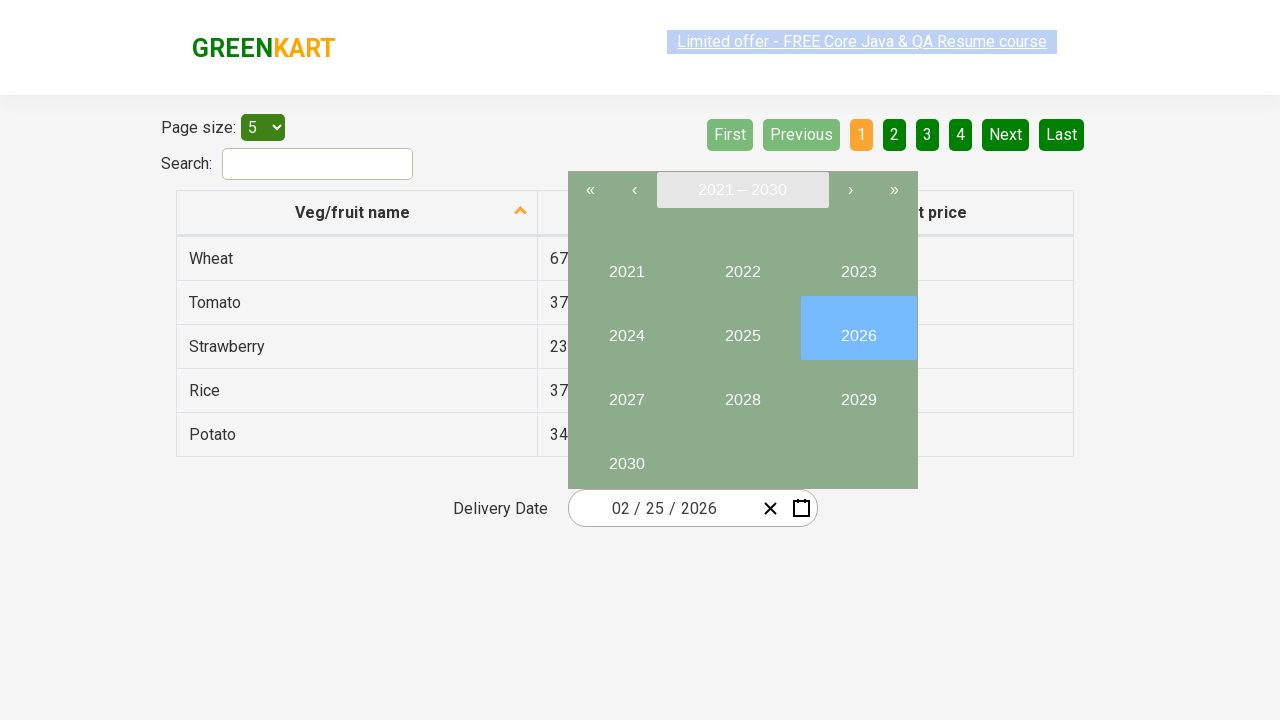

Selected year 2027 from calendar at (626, 392) on internal:text="2027"i
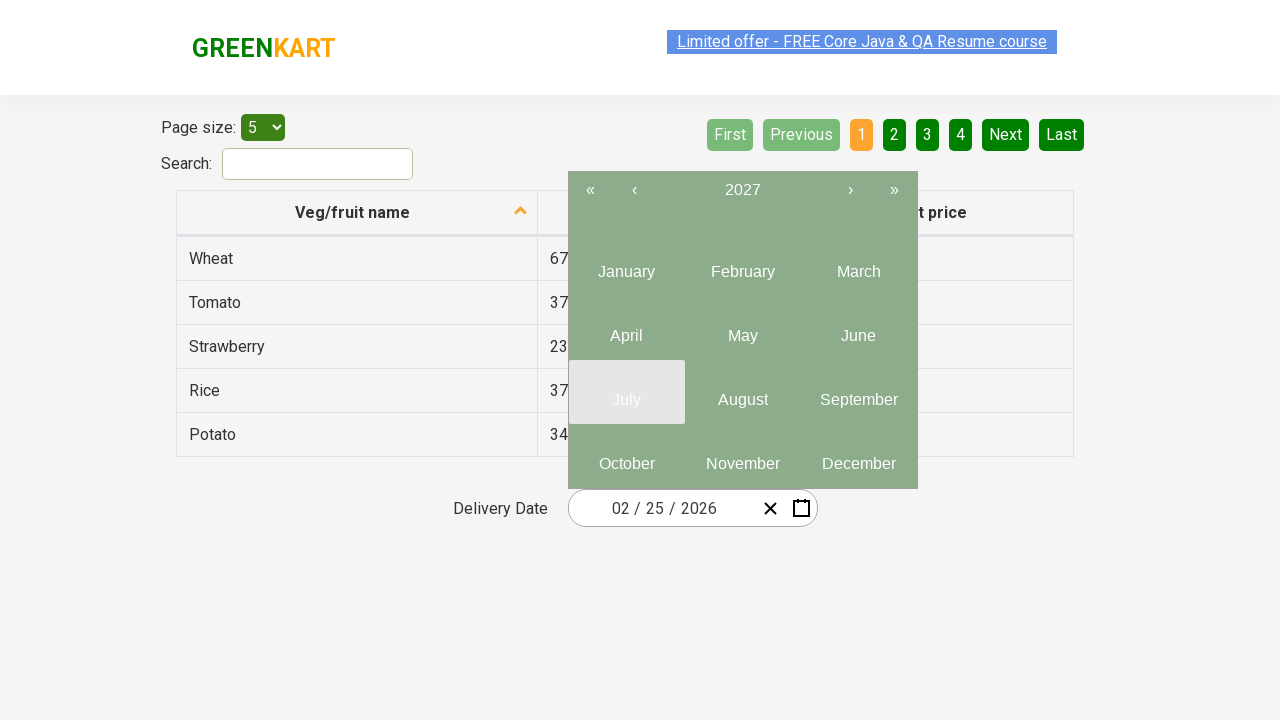

Selected June (month 6) from calendar at (858, 328) on .react-calendar__year-view__months__month >> nth=5
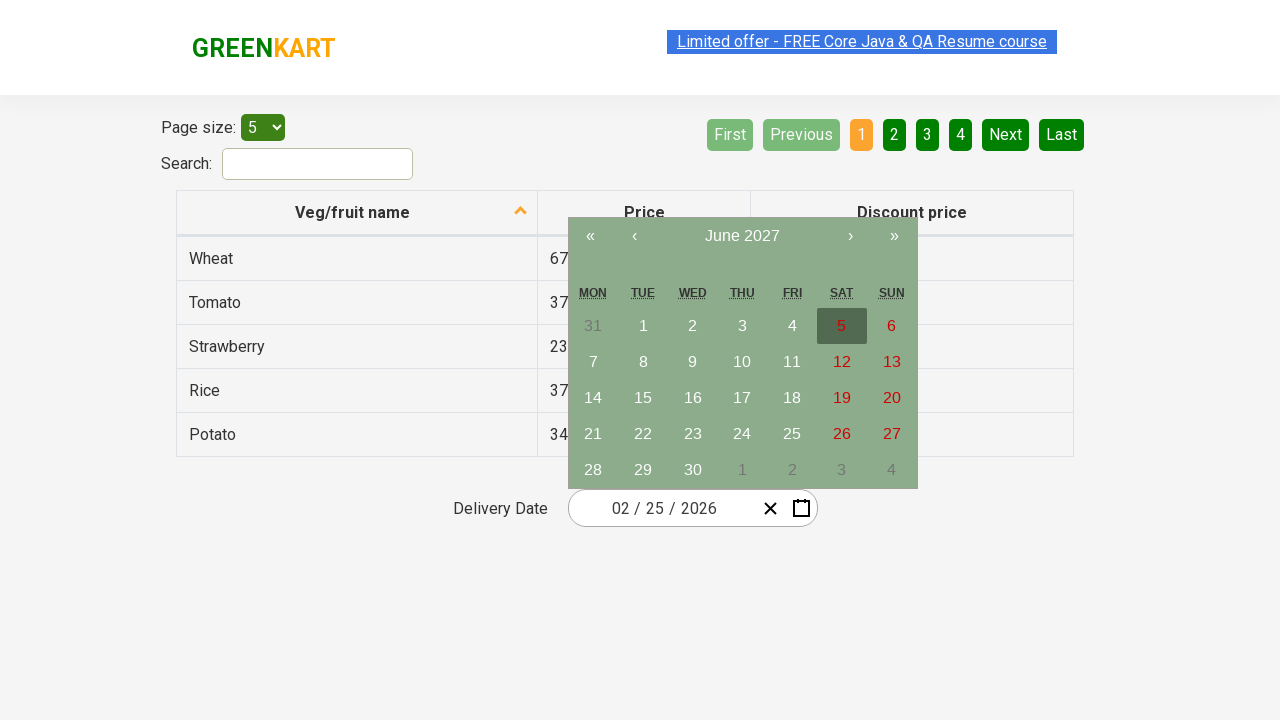

Selected day 15 to complete date selection of June 15, 2027 at (643, 398) on //abbr[text()='15']
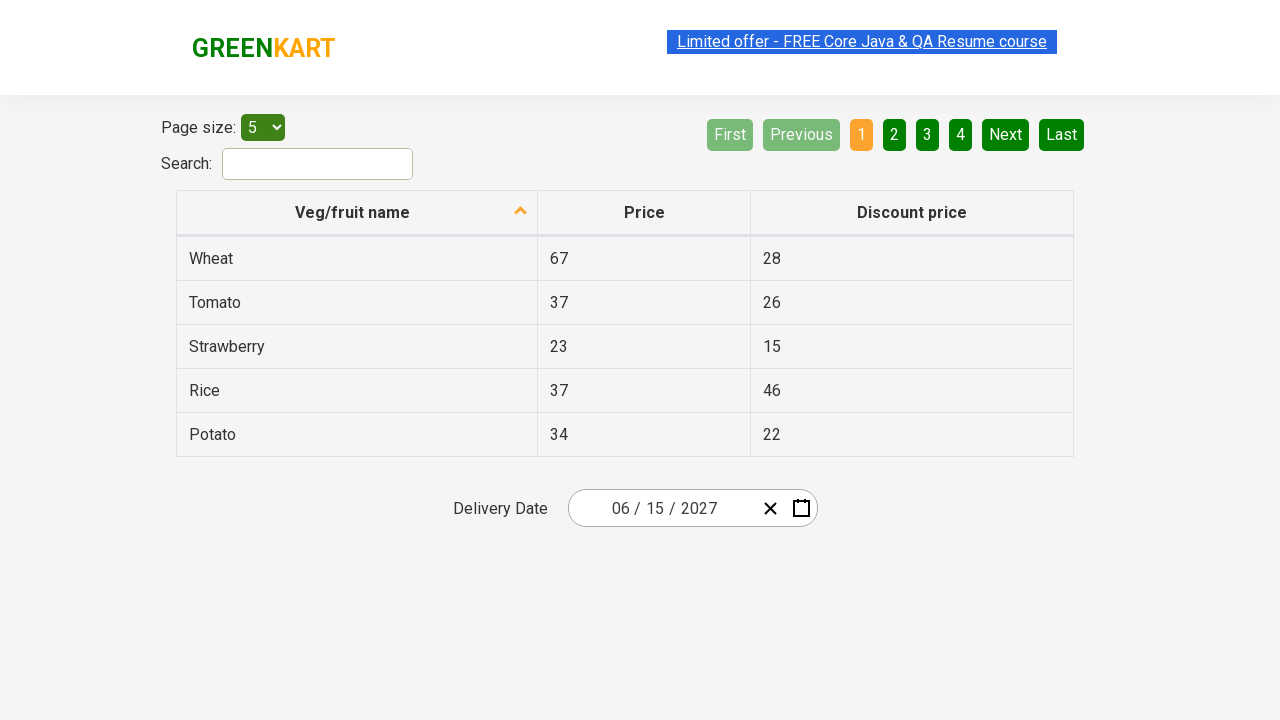

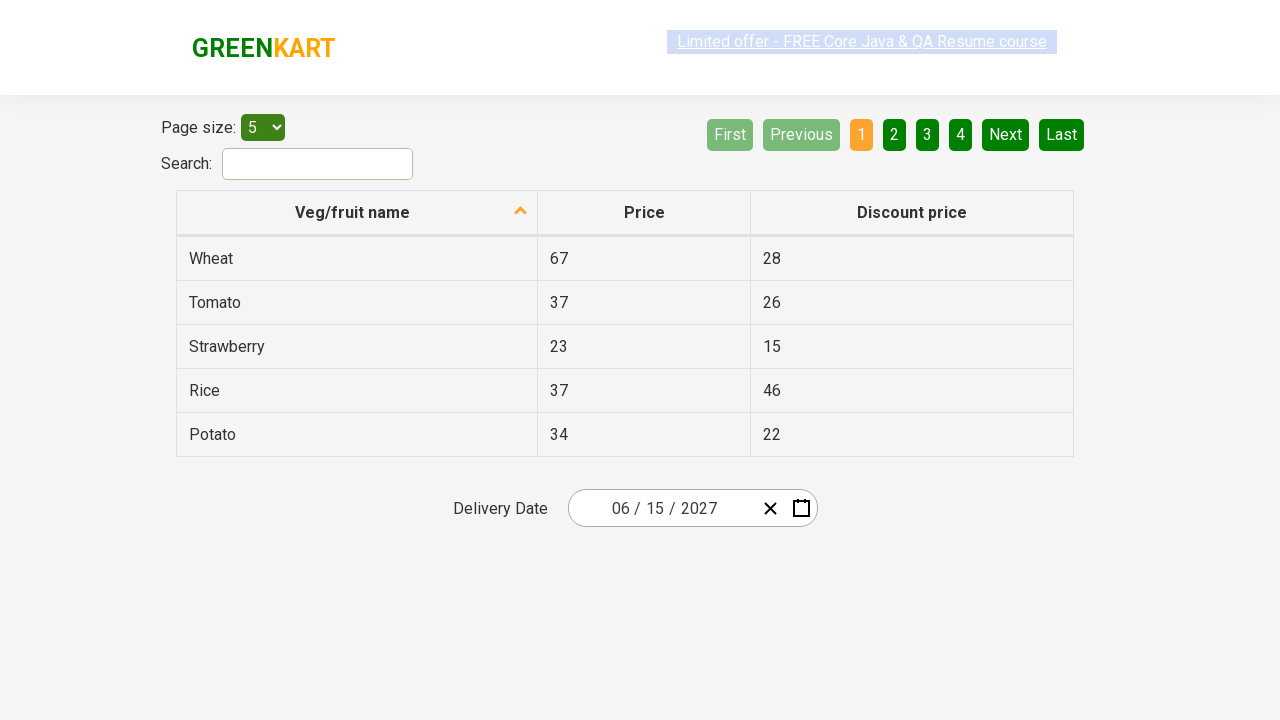